Tests window handling functionality by clicking a link that opens a new window, switching to the new window to verify its title, closing it, and switching back to the original window to verify the original title.

Starting URL: https://the-internet.herokuapp.com/windows

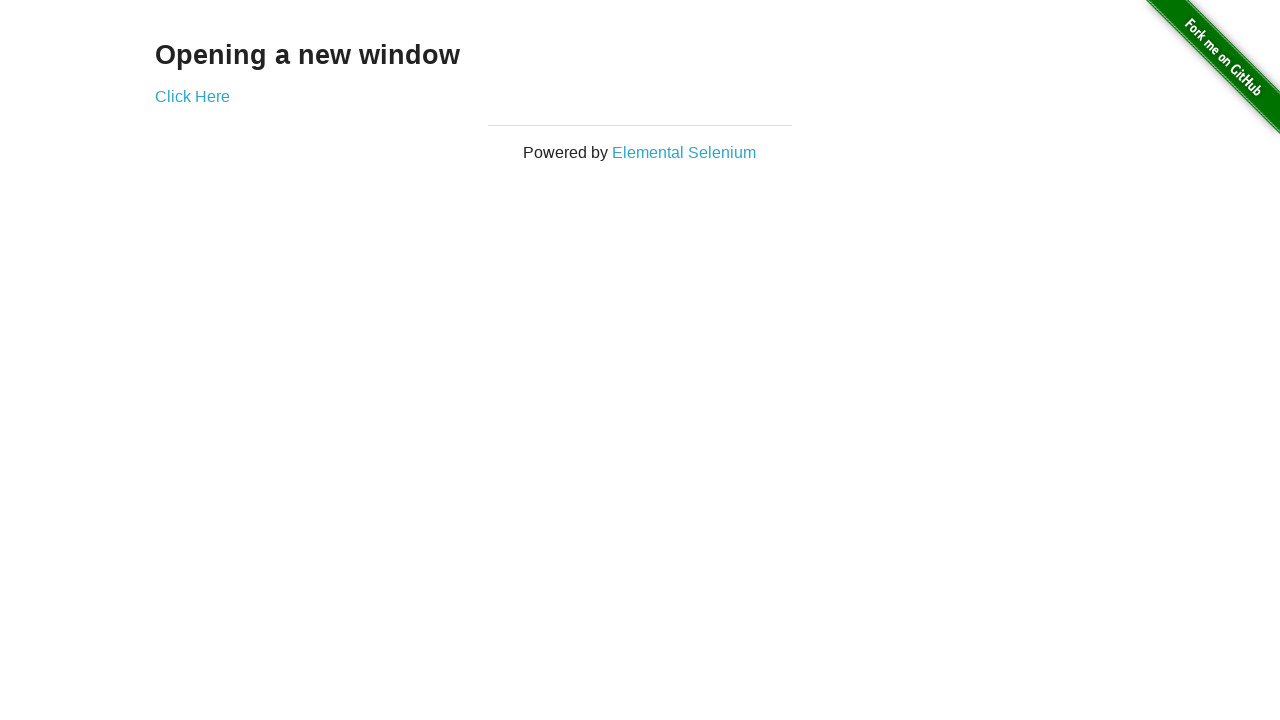

Retrieved opening text from page header
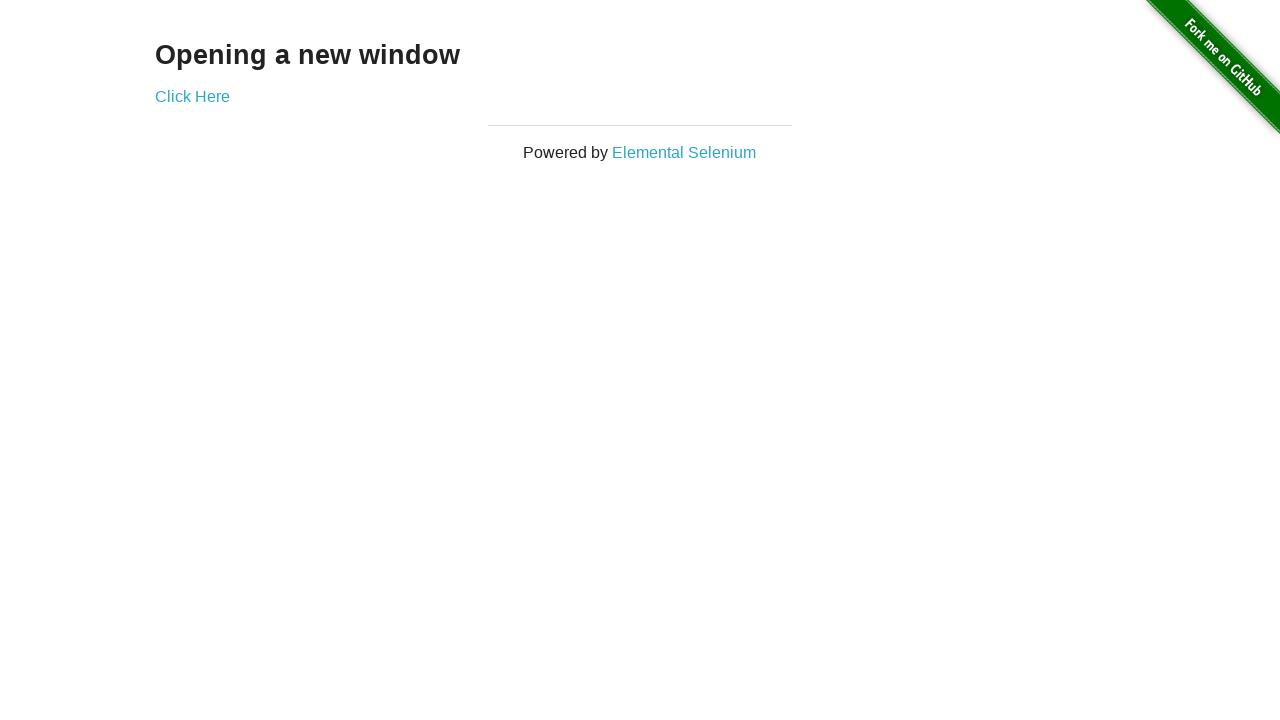

Verified opening text is 'Opening a new window'
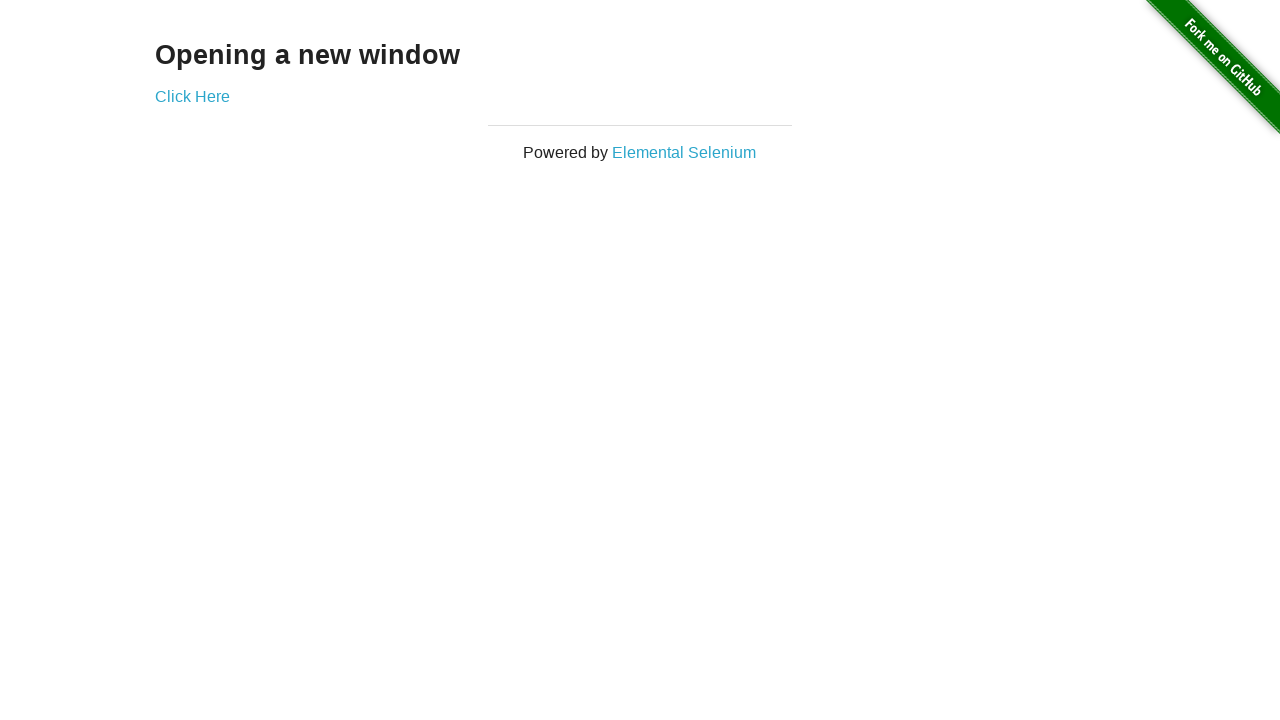

Verified original window title is 'The Internet'
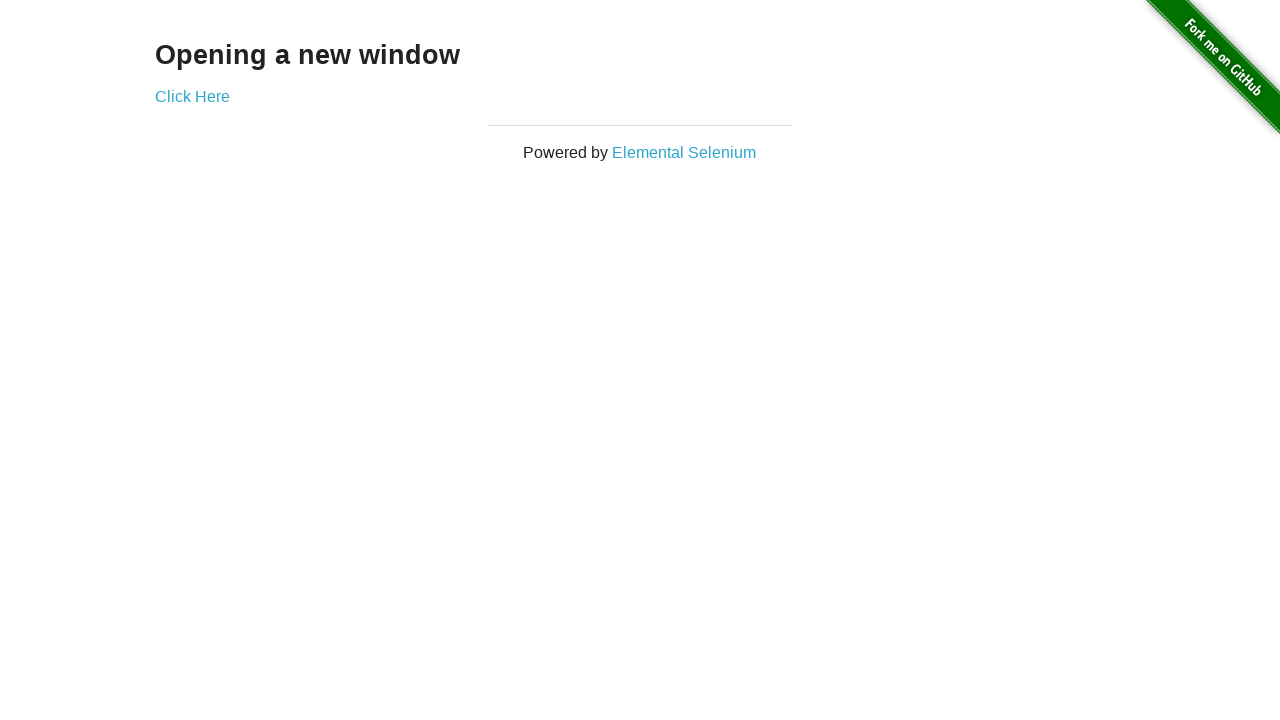

Clicked 'Click Here' link to open new window at (192, 96) on text=Click Here
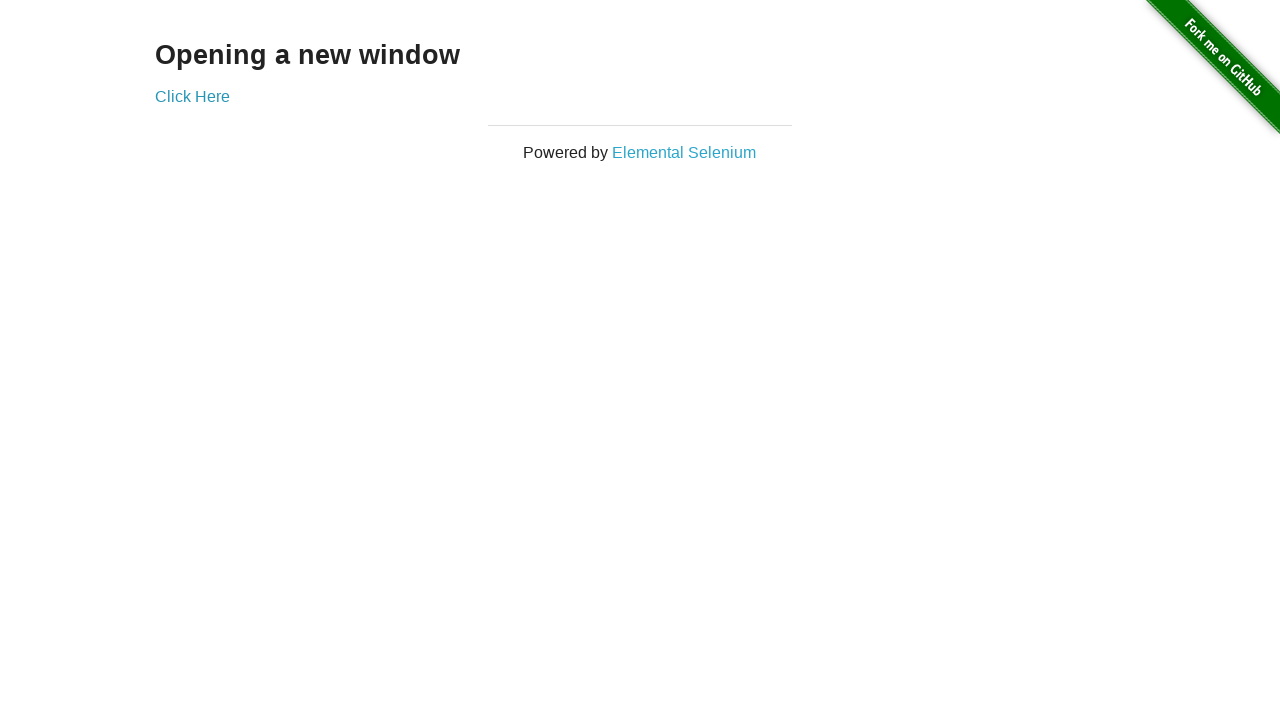

New window opened and captured
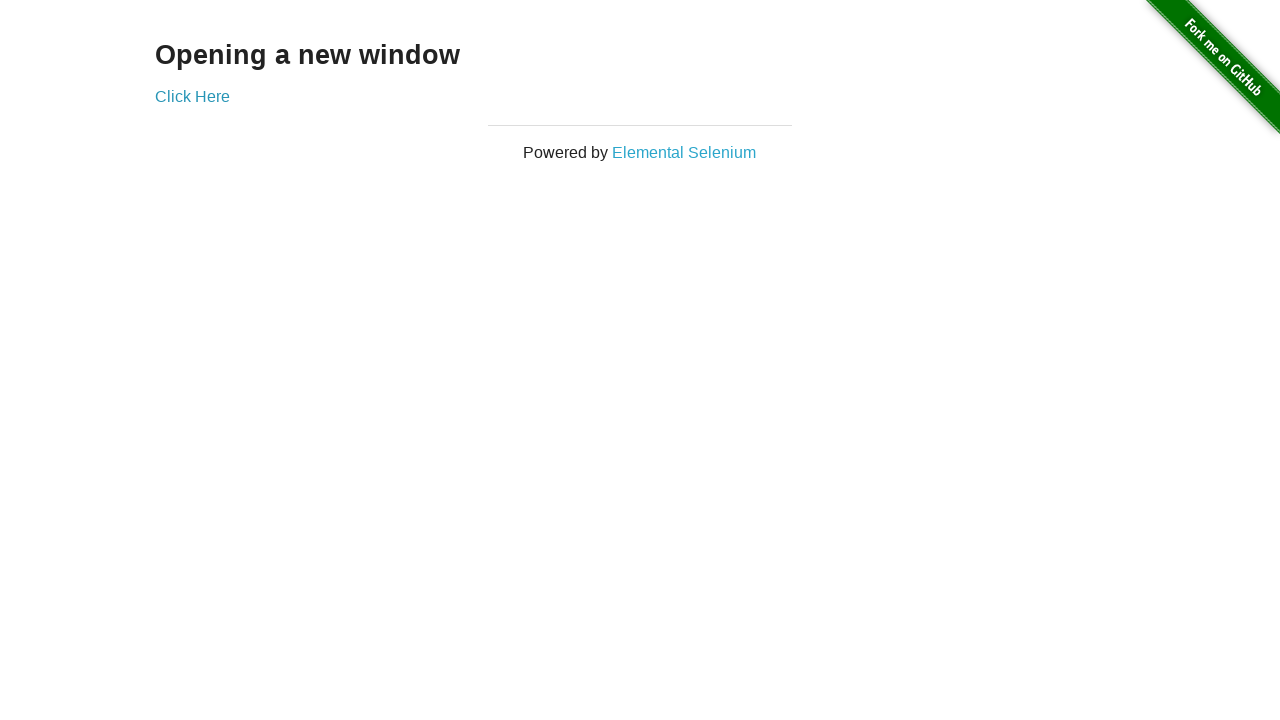

New window loaded completely
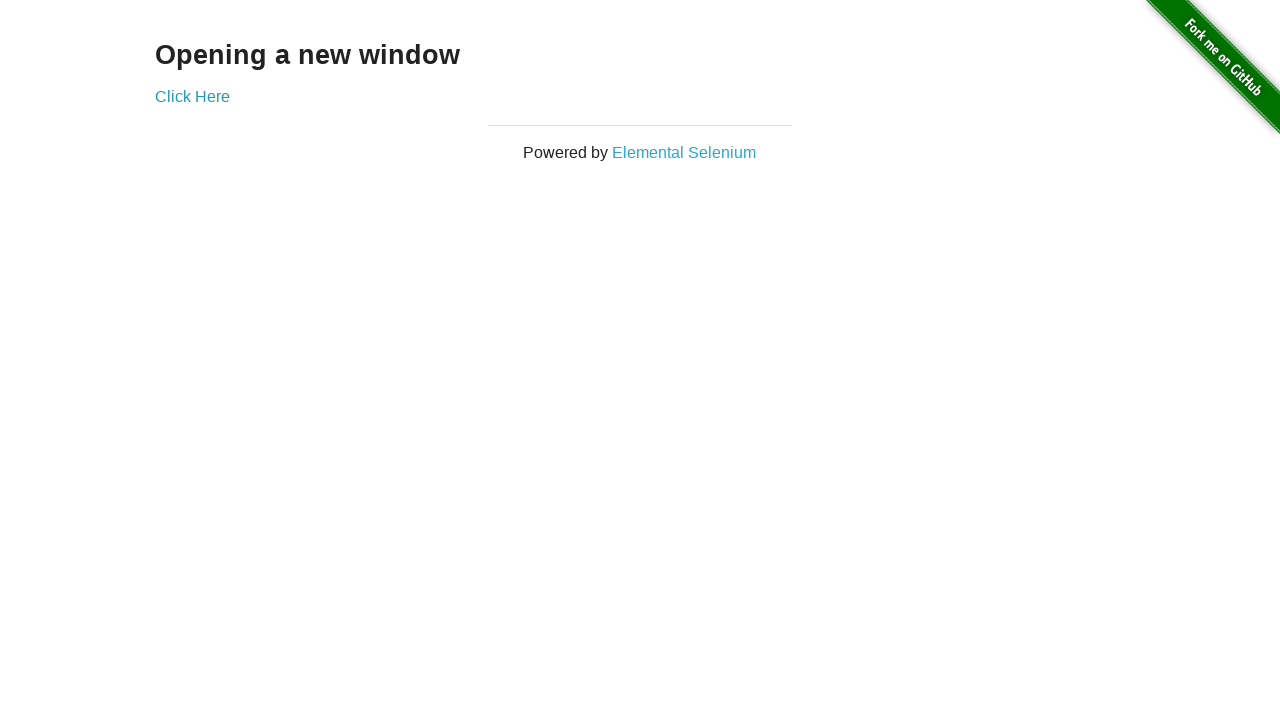

Verified new window title is 'New Window'
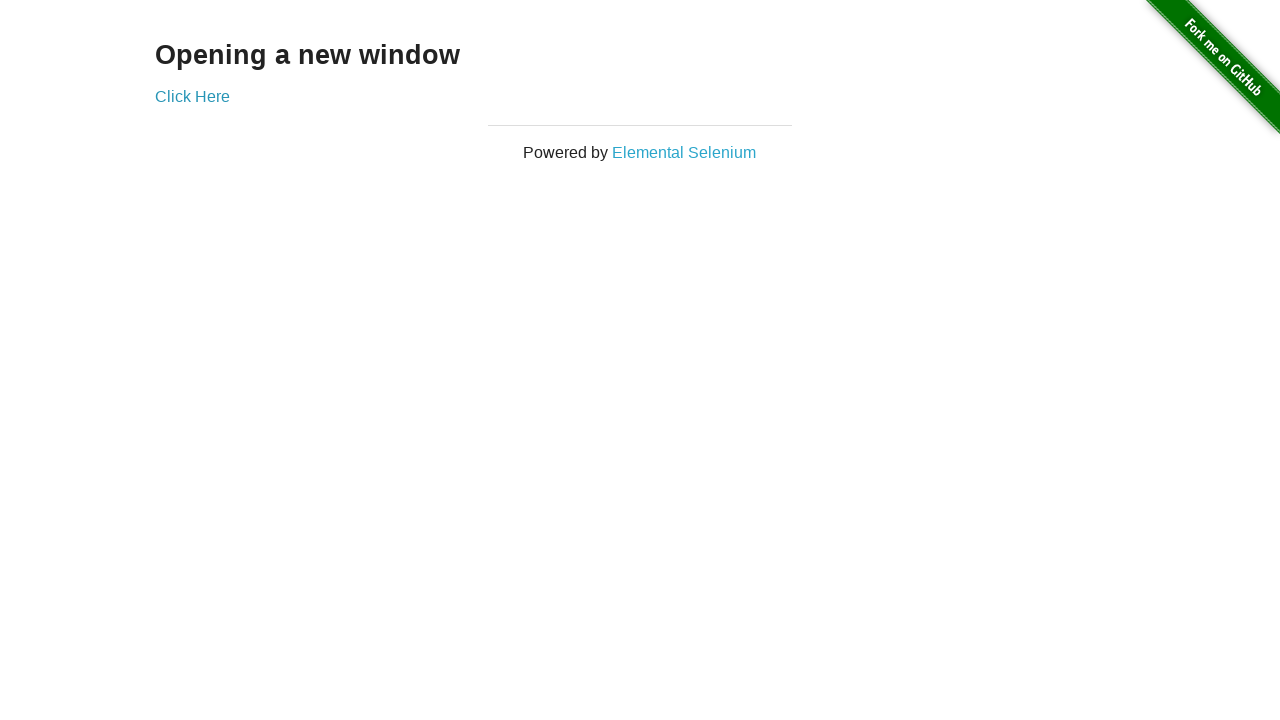

Closed new window
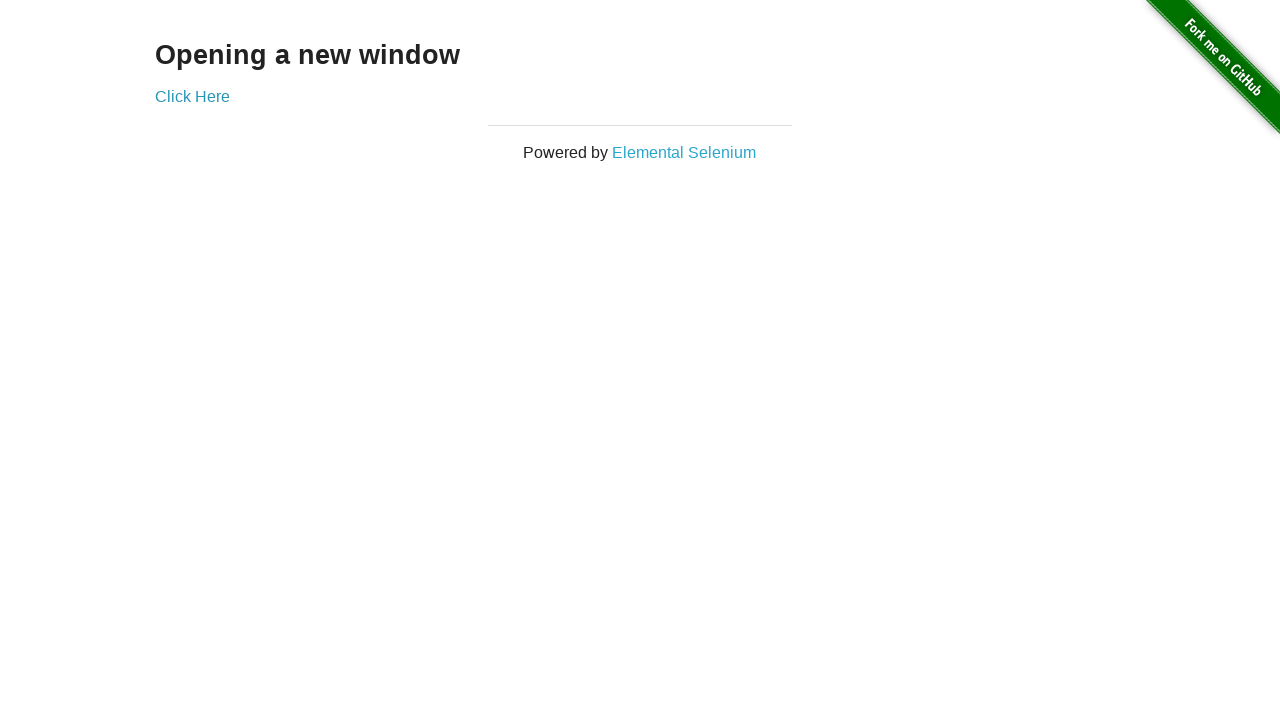

Verified original window title is still 'The Internet' after closing new window
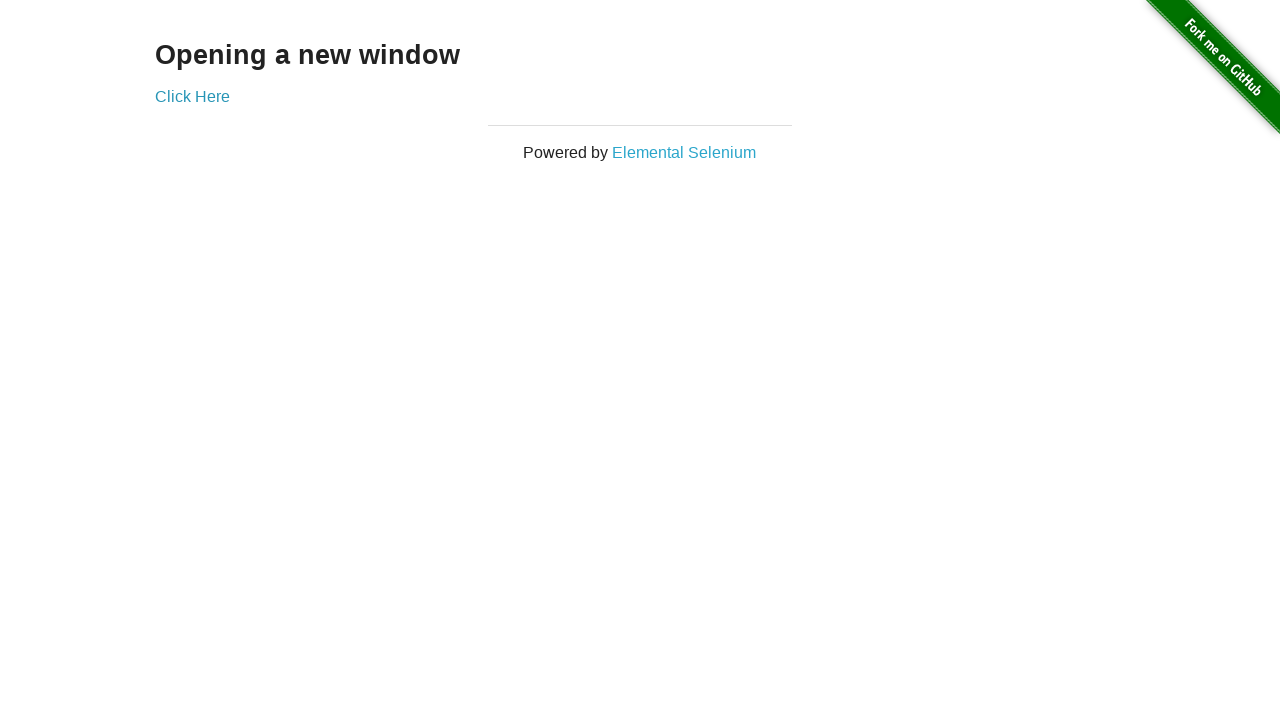

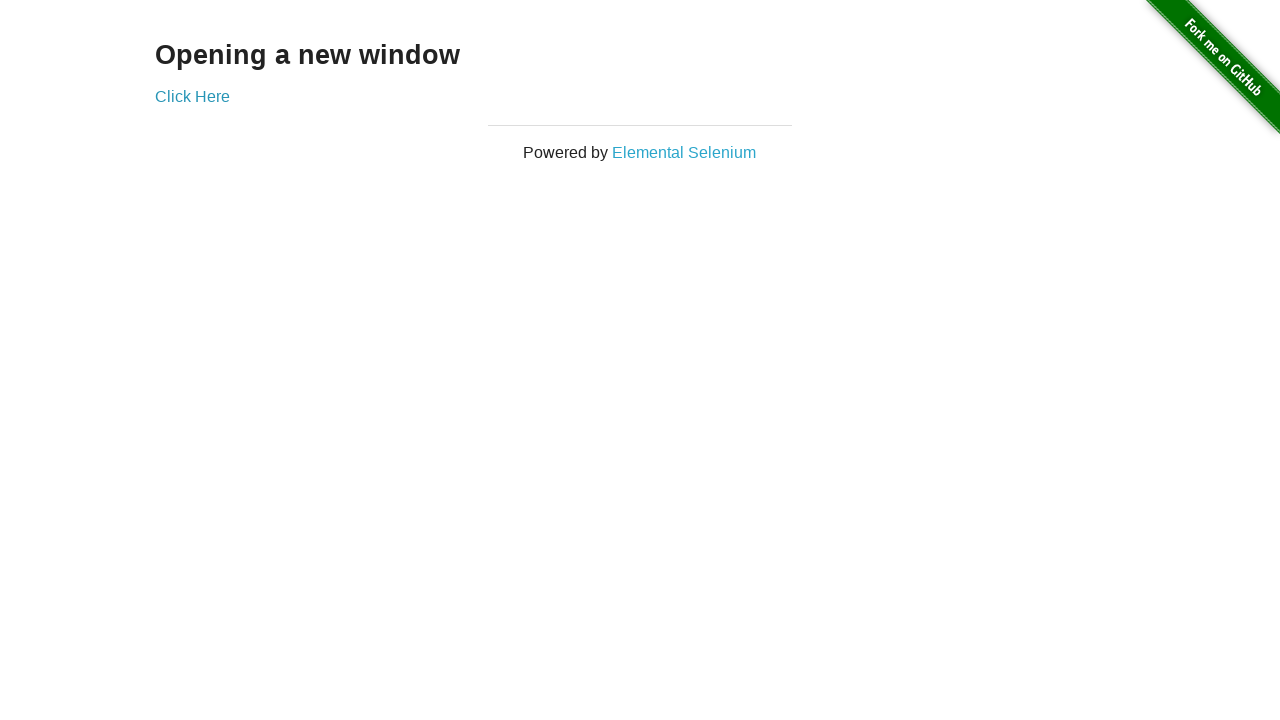